Performs a right-click context menu action on the Paytm homepage and navigates through menu options using keyboard commands

Starting URL: https://www.paytm.com

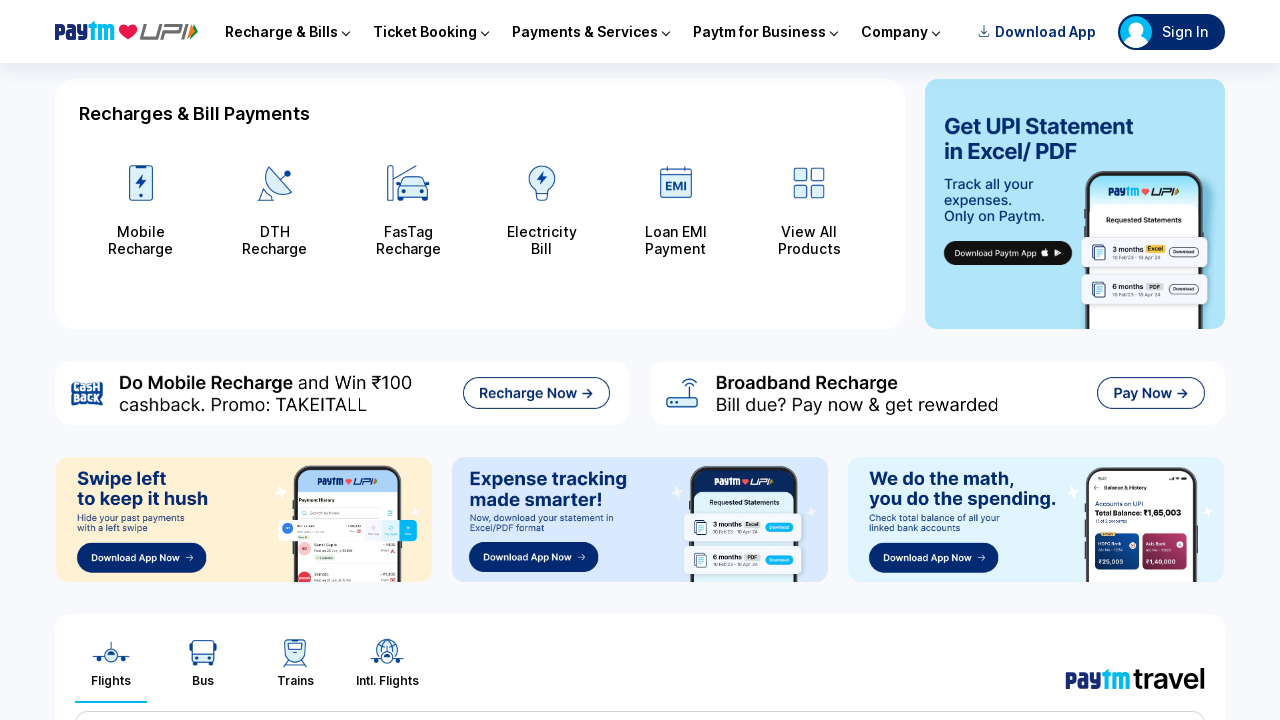

Performed right-click context menu action on Paytm homepage at (640, 360) on body
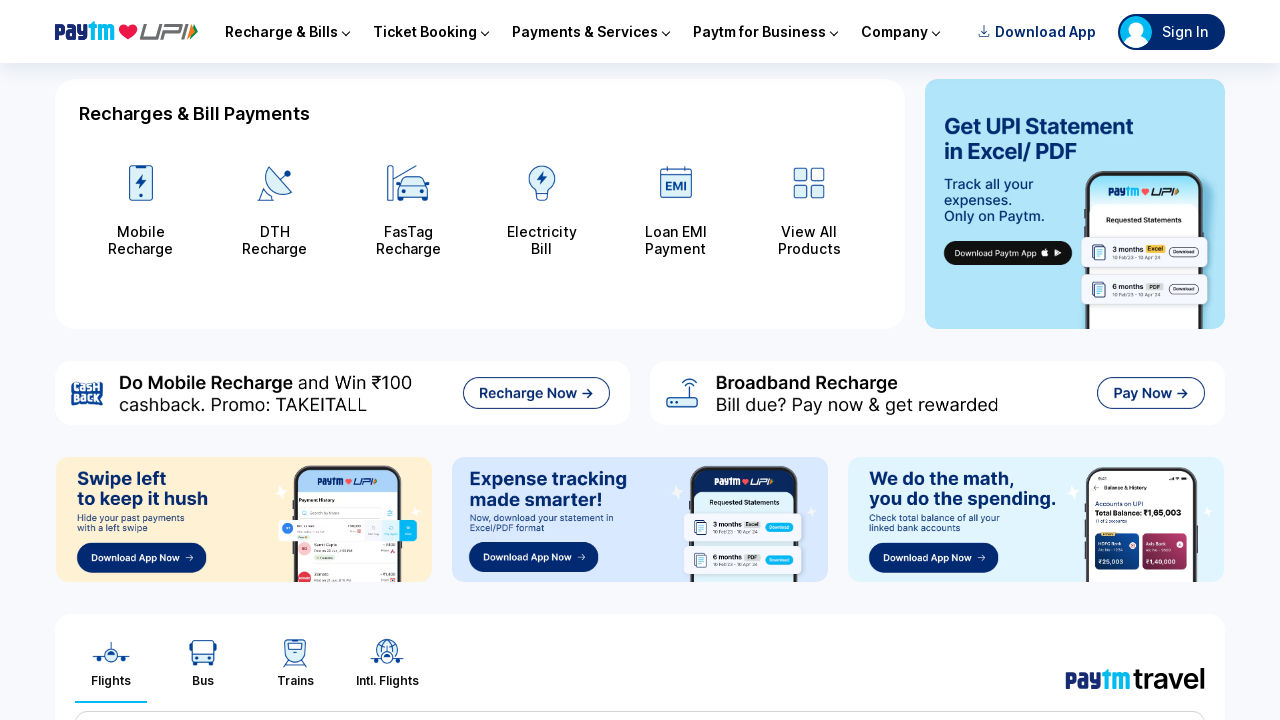

Pressed ArrowDown to navigate through context menu (iteration 1/13)
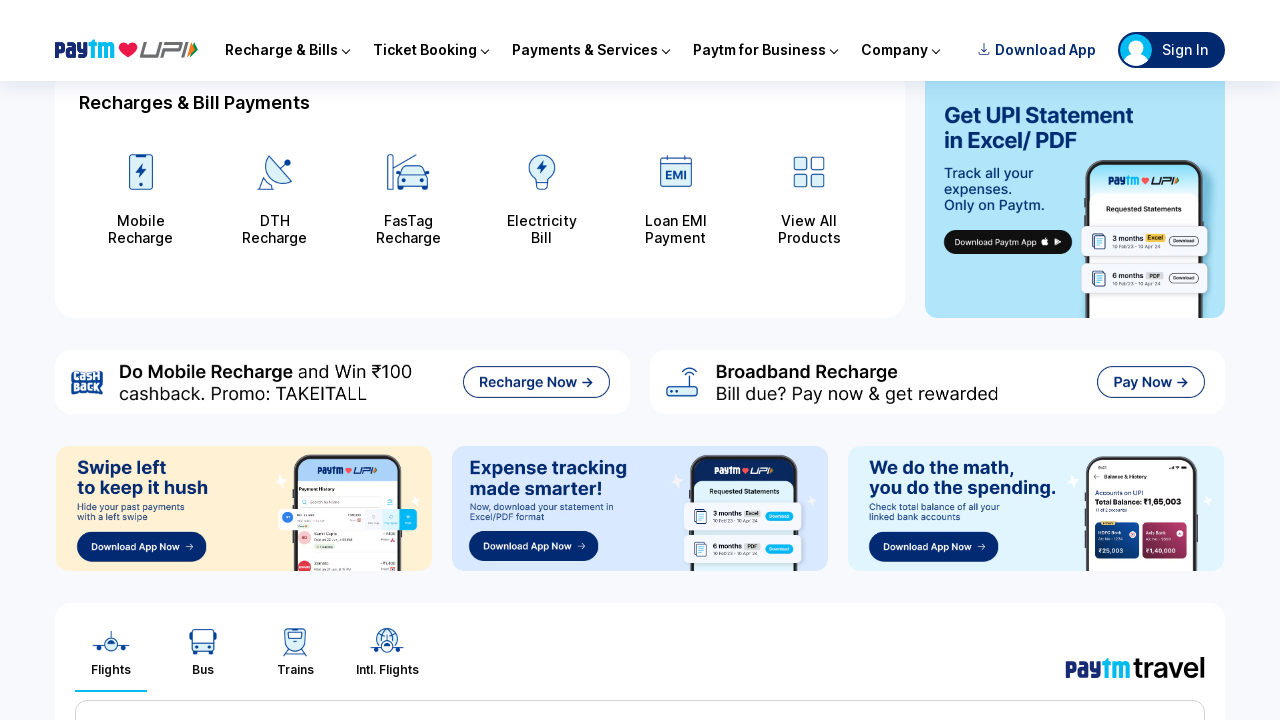

Waited 2 seconds before next menu navigation
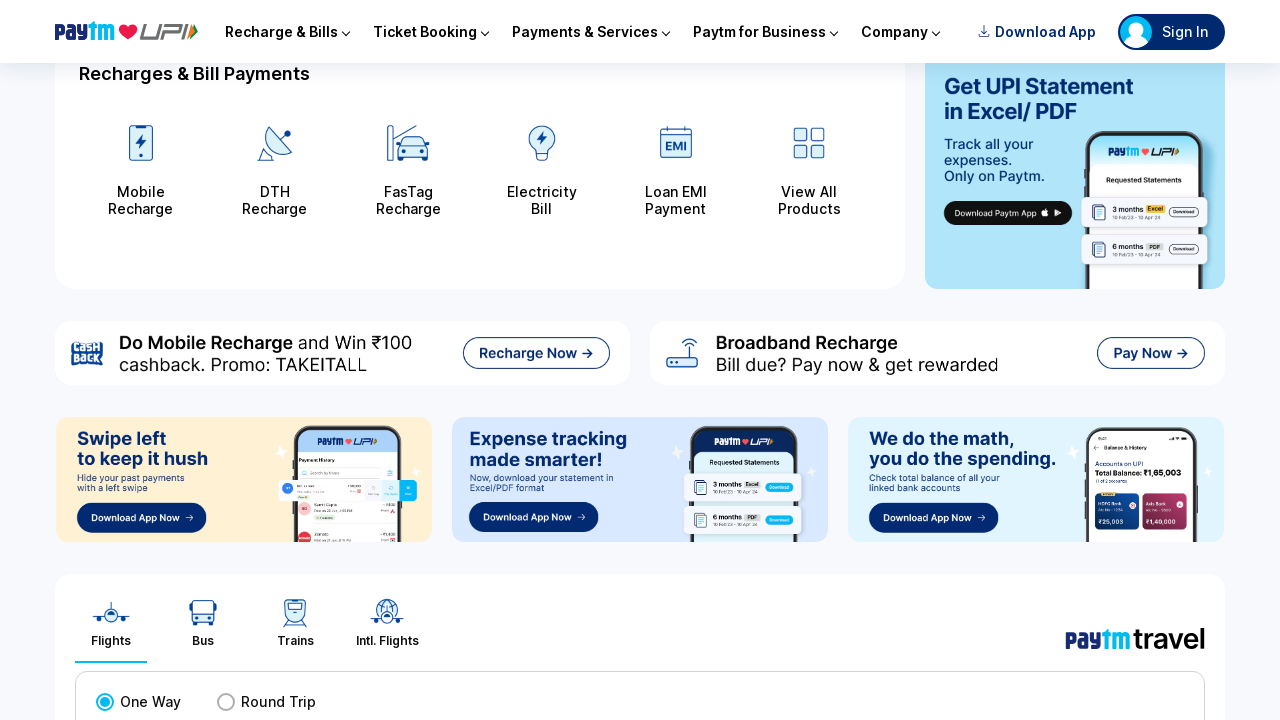

Pressed ArrowDown to navigate through context menu (iteration 2/13)
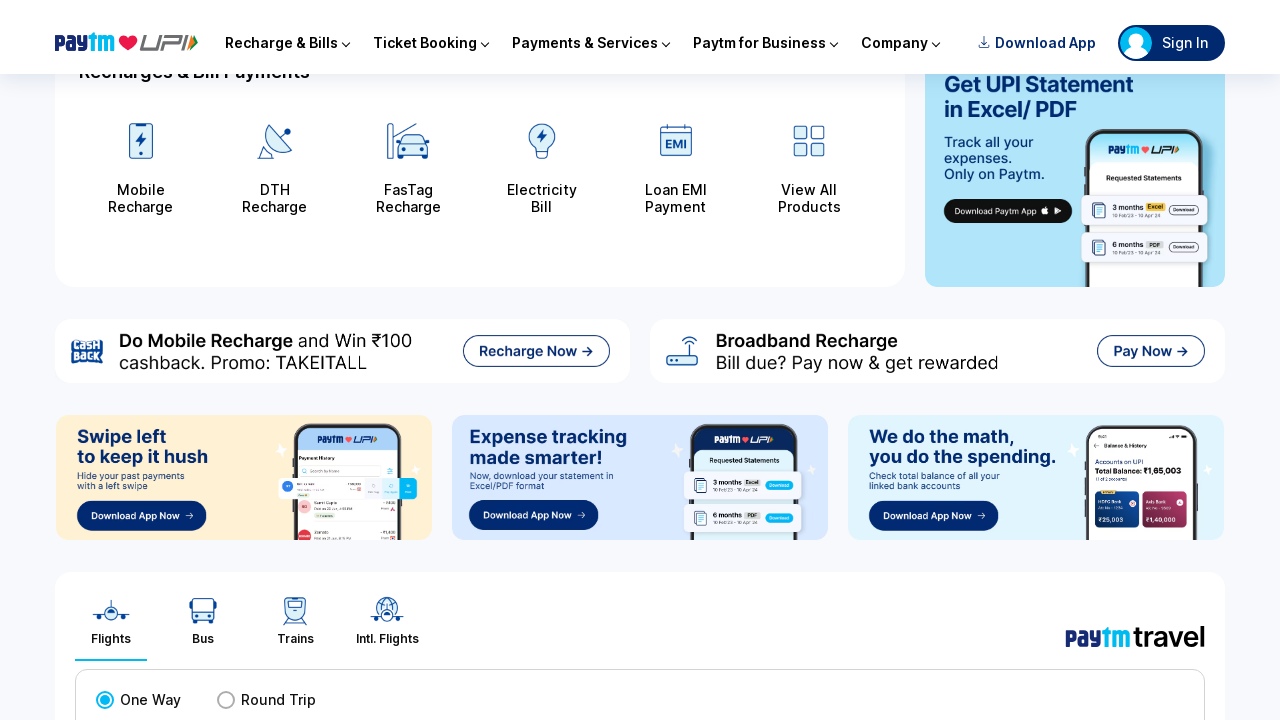

Waited 2 seconds before next menu navigation
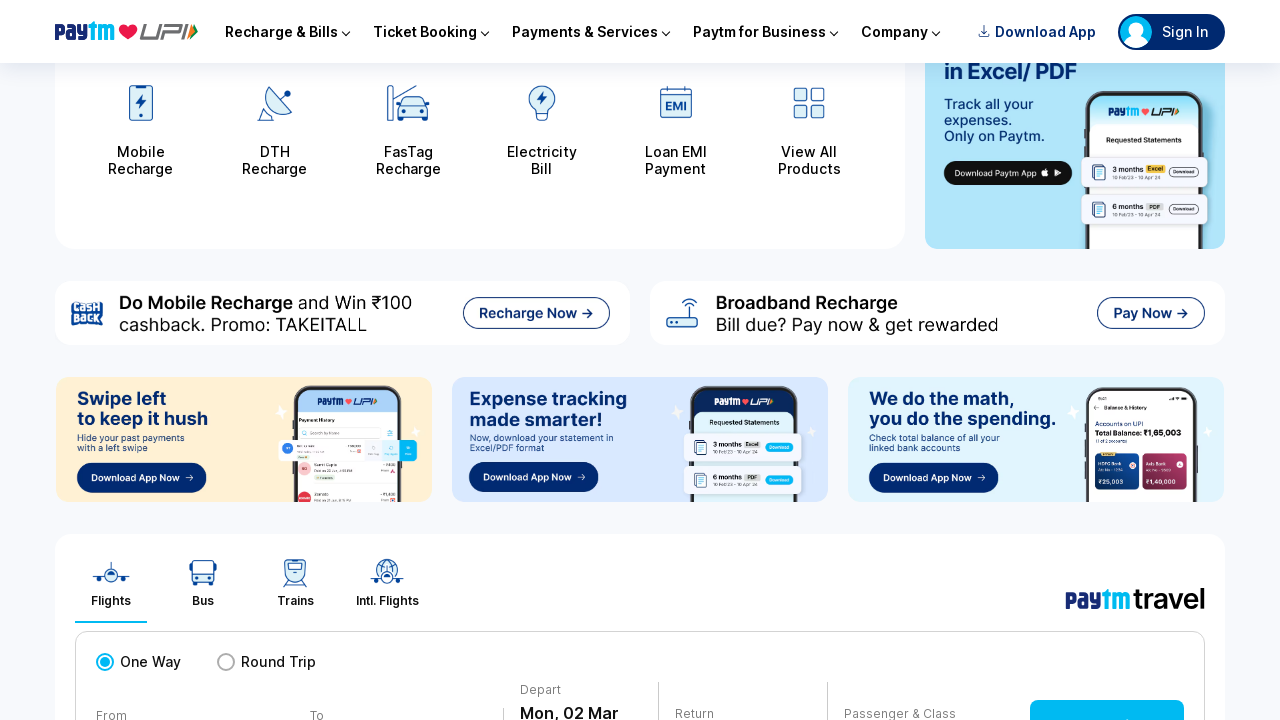

Pressed ArrowDown to navigate through context menu (iteration 3/13)
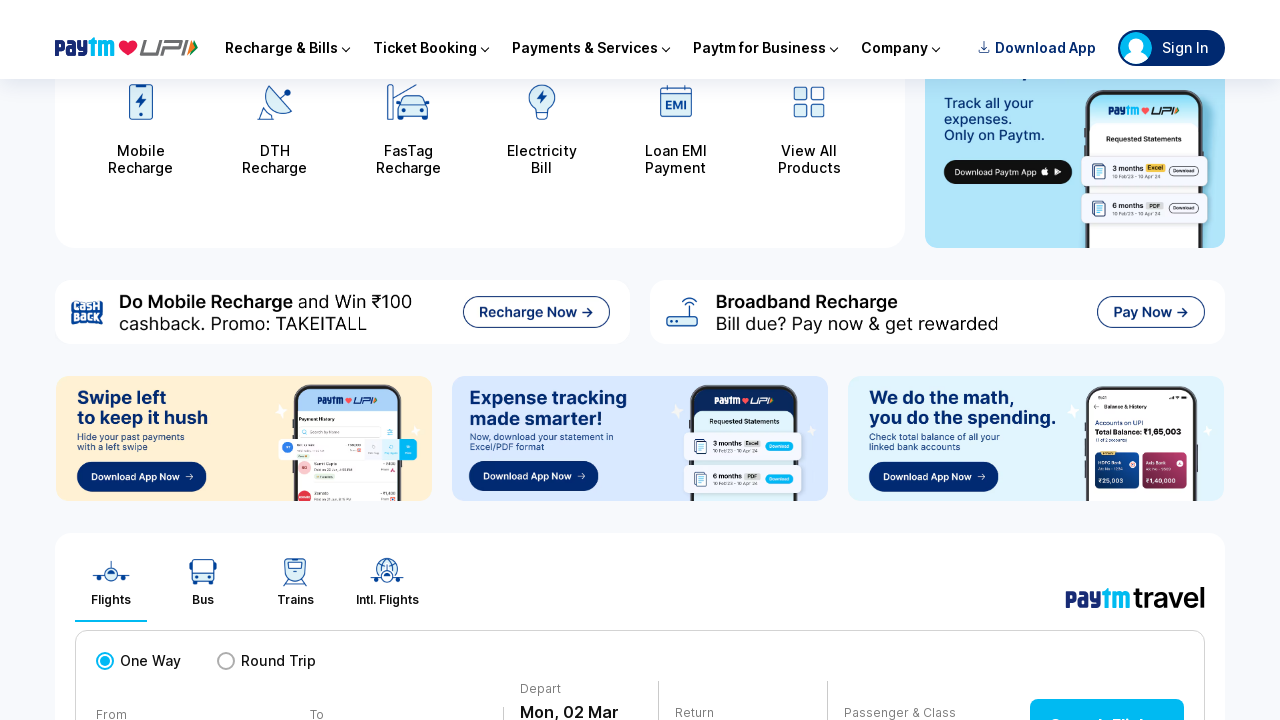

Waited 2 seconds before next menu navigation
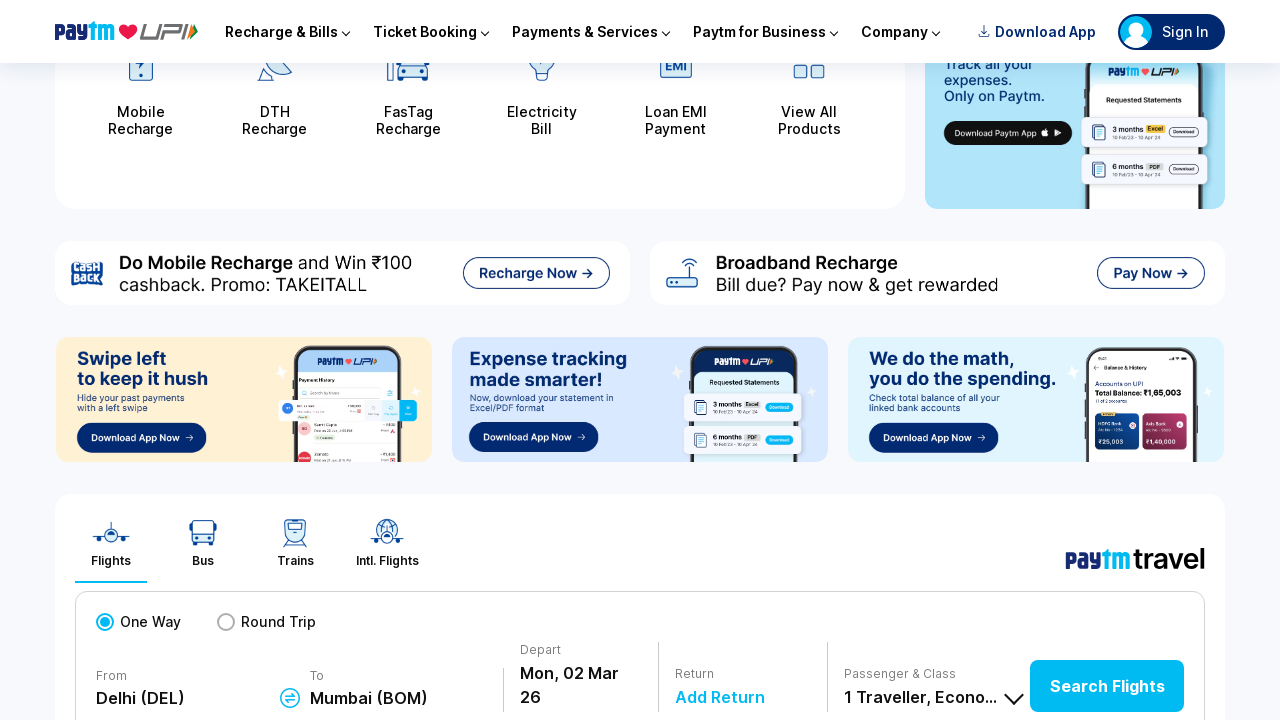

Pressed ArrowDown to navigate through context menu (iteration 4/13)
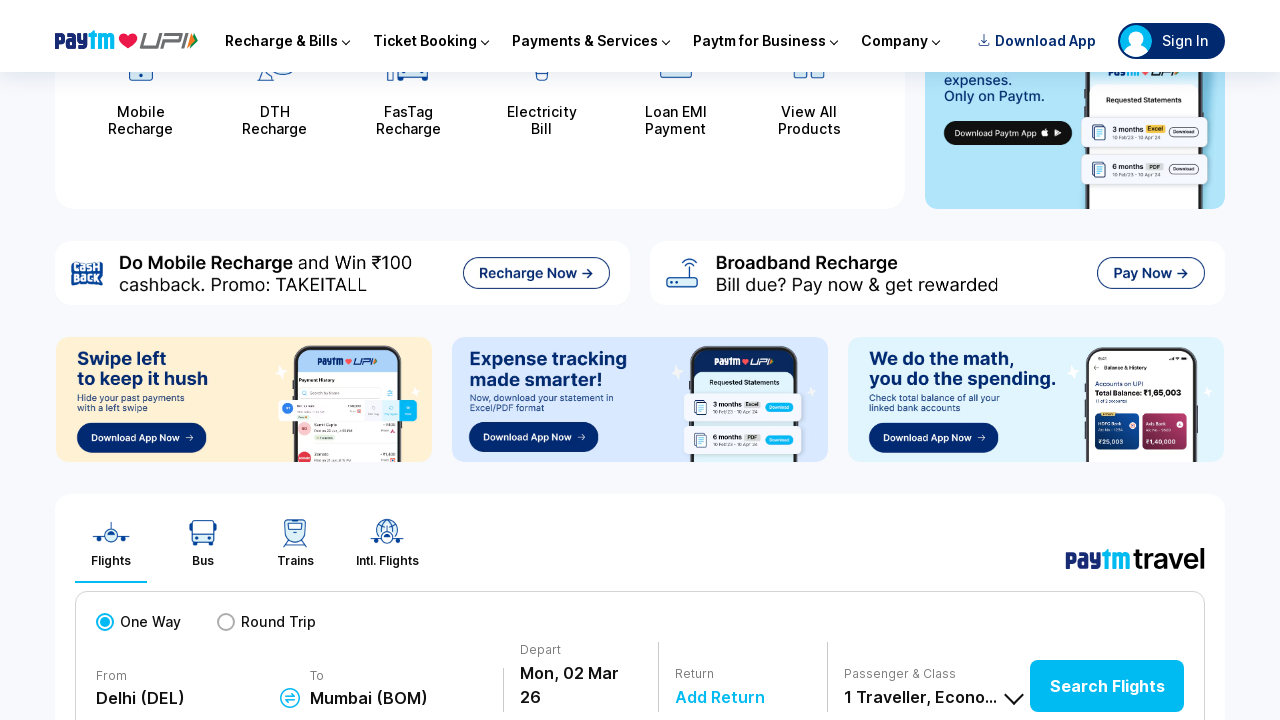

Waited 2 seconds before next menu navigation
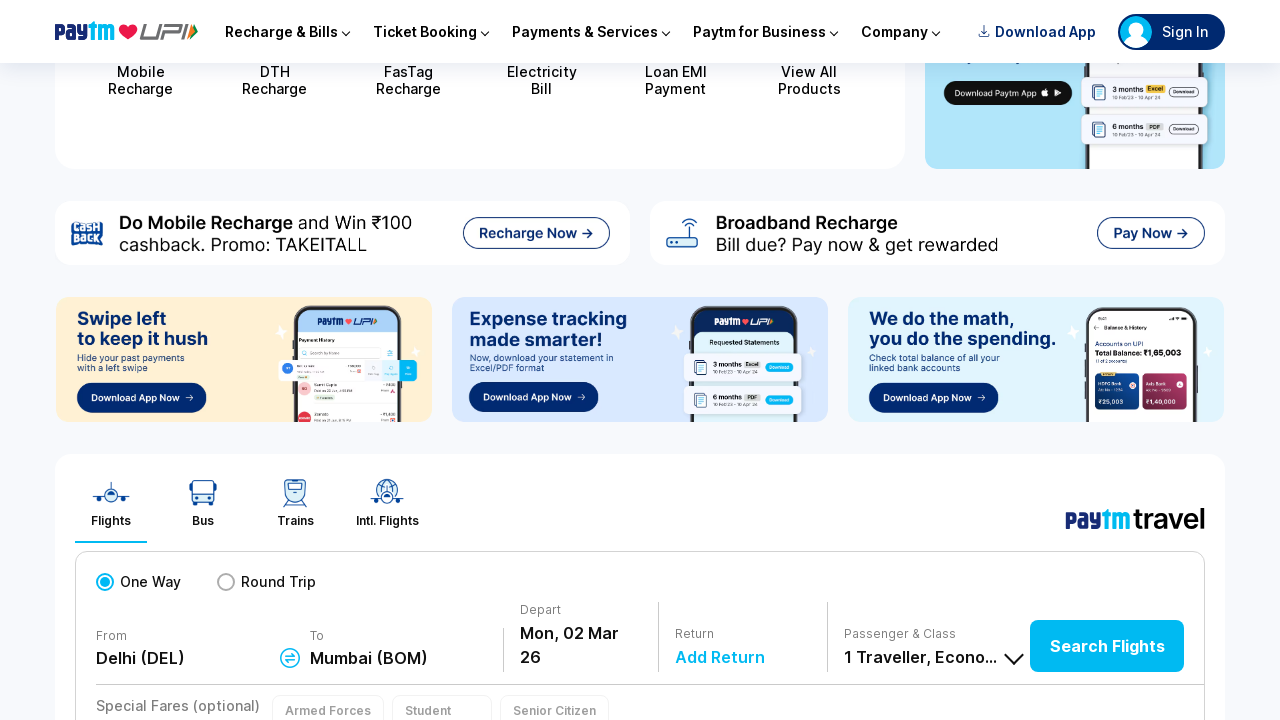

Pressed ArrowDown to navigate through context menu (iteration 5/13)
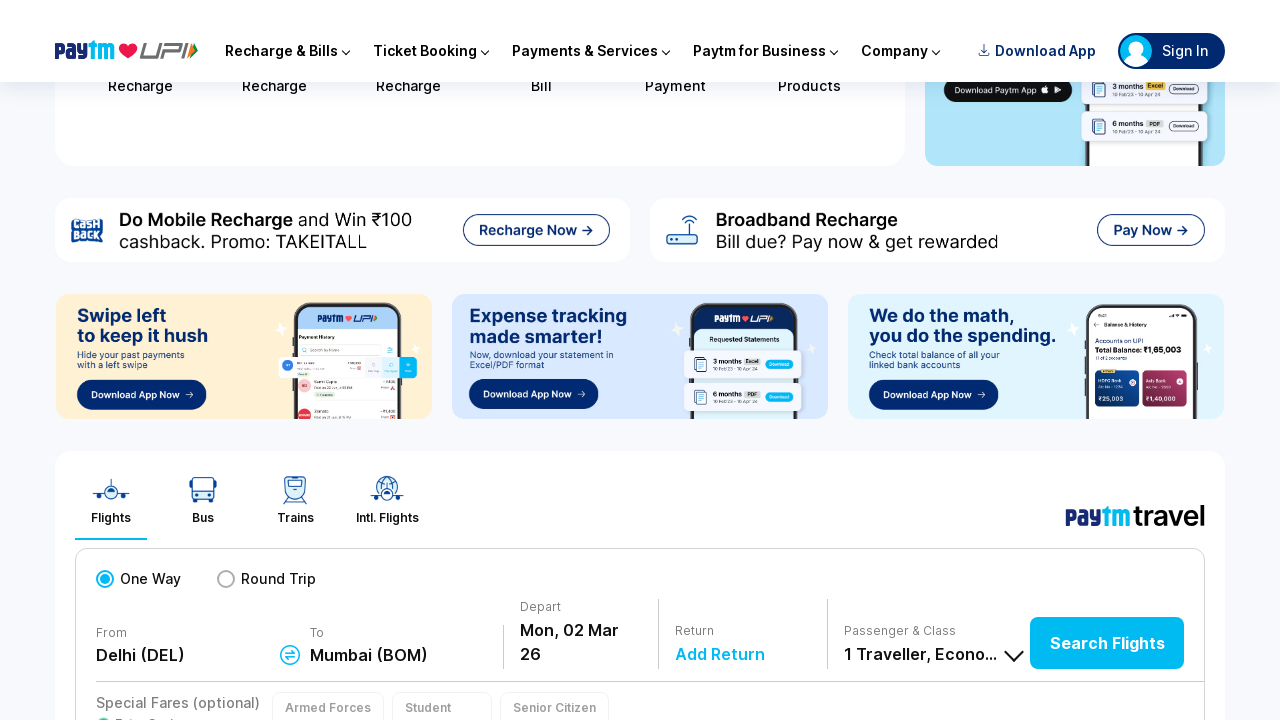

Waited 2 seconds before next menu navigation
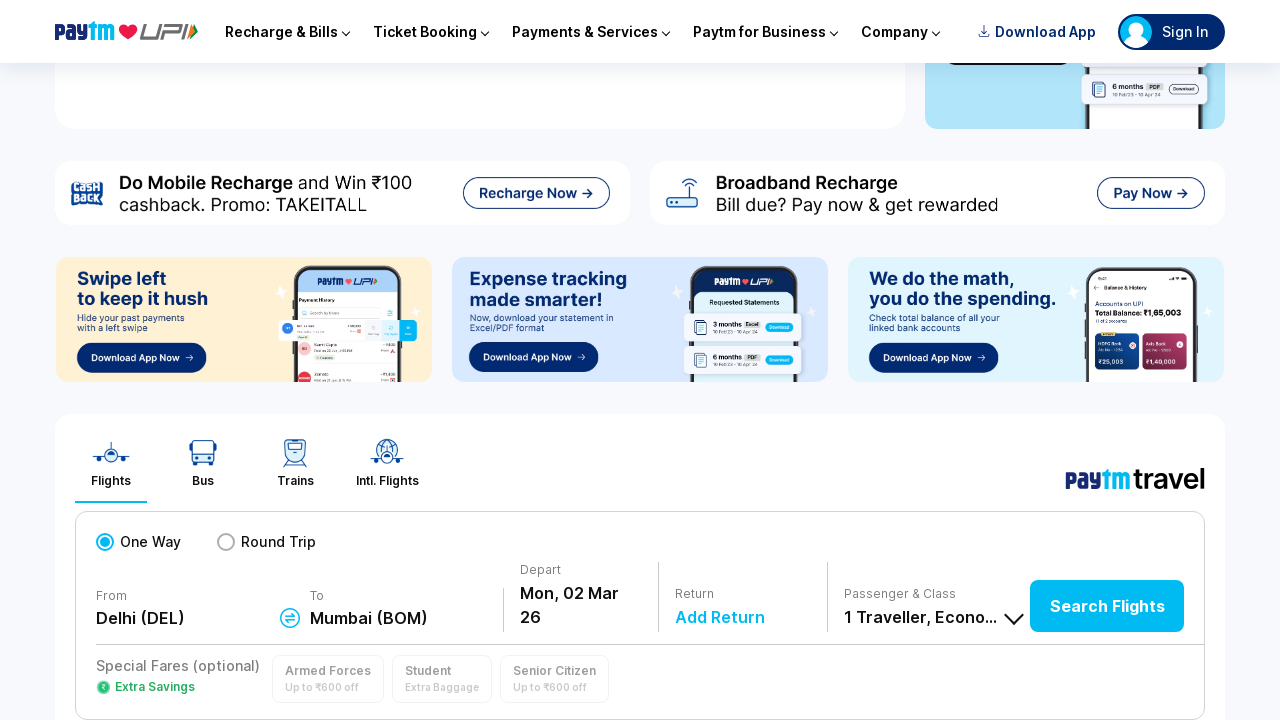

Pressed ArrowDown to navigate through context menu (iteration 6/13)
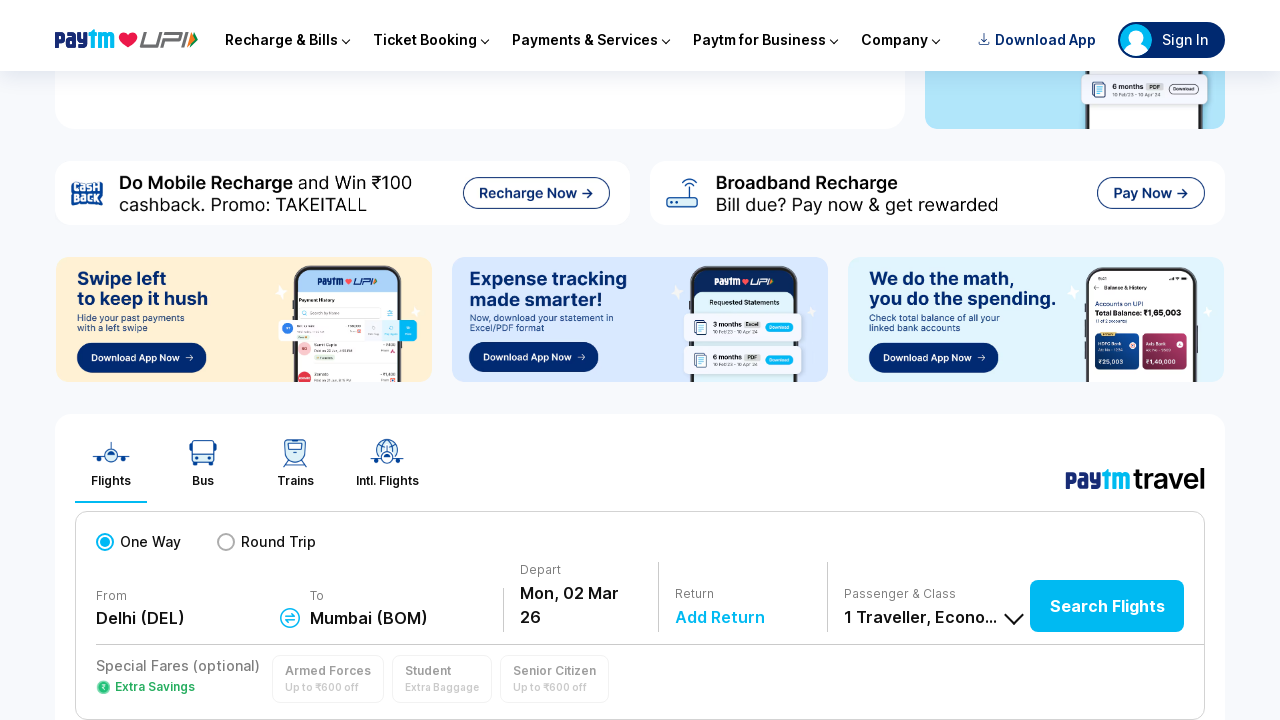

Waited 2 seconds before next menu navigation
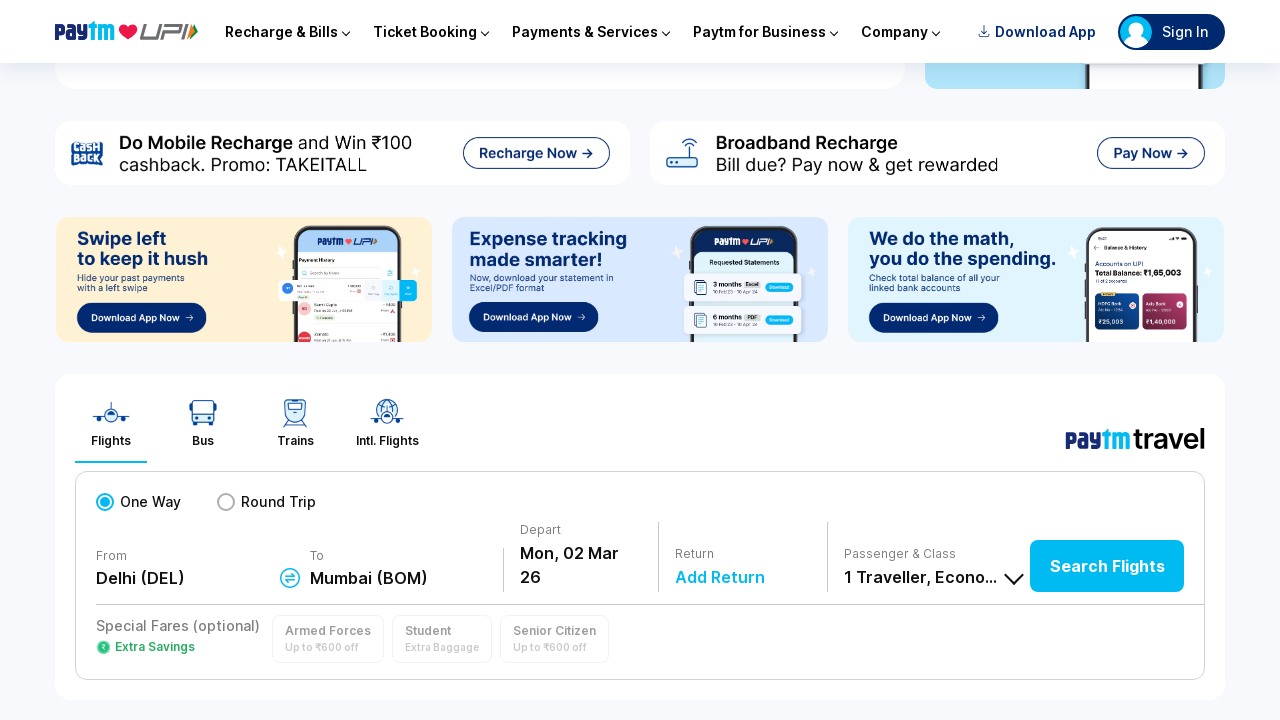

Pressed ArrowDown to navigate through context menu (iteration 7/13)
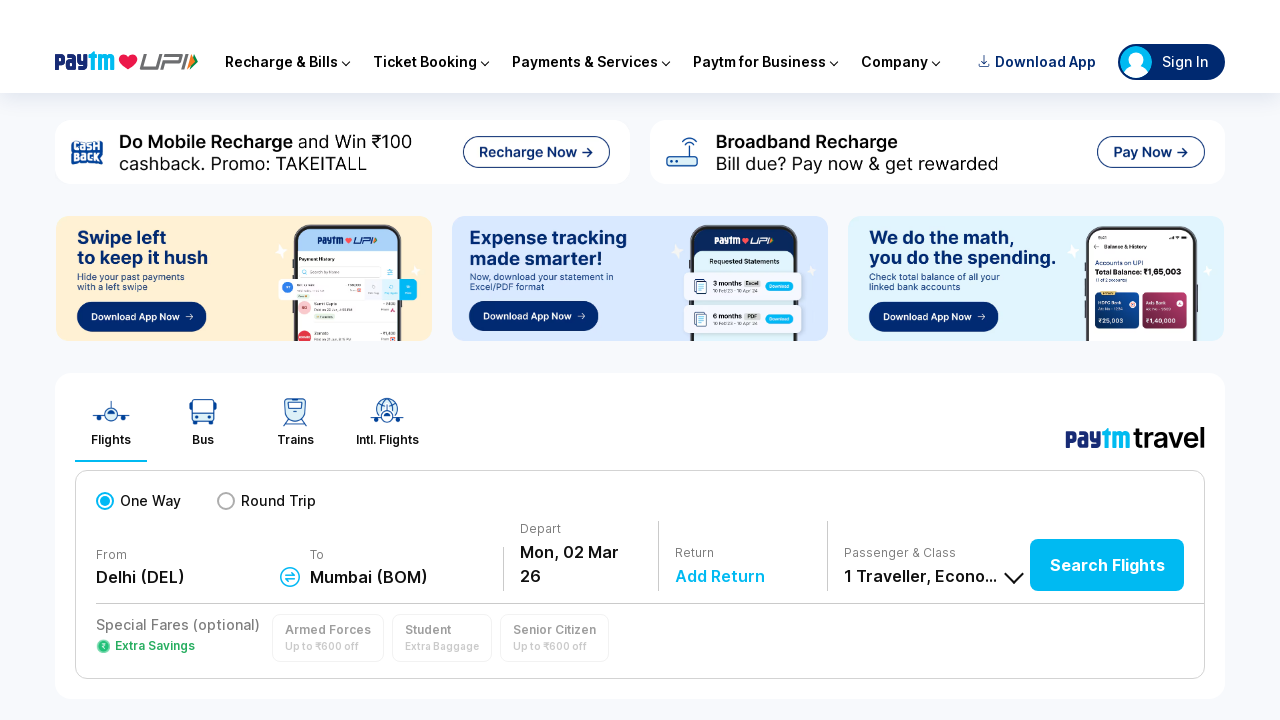

Waited 2 seconds before next menu navigation
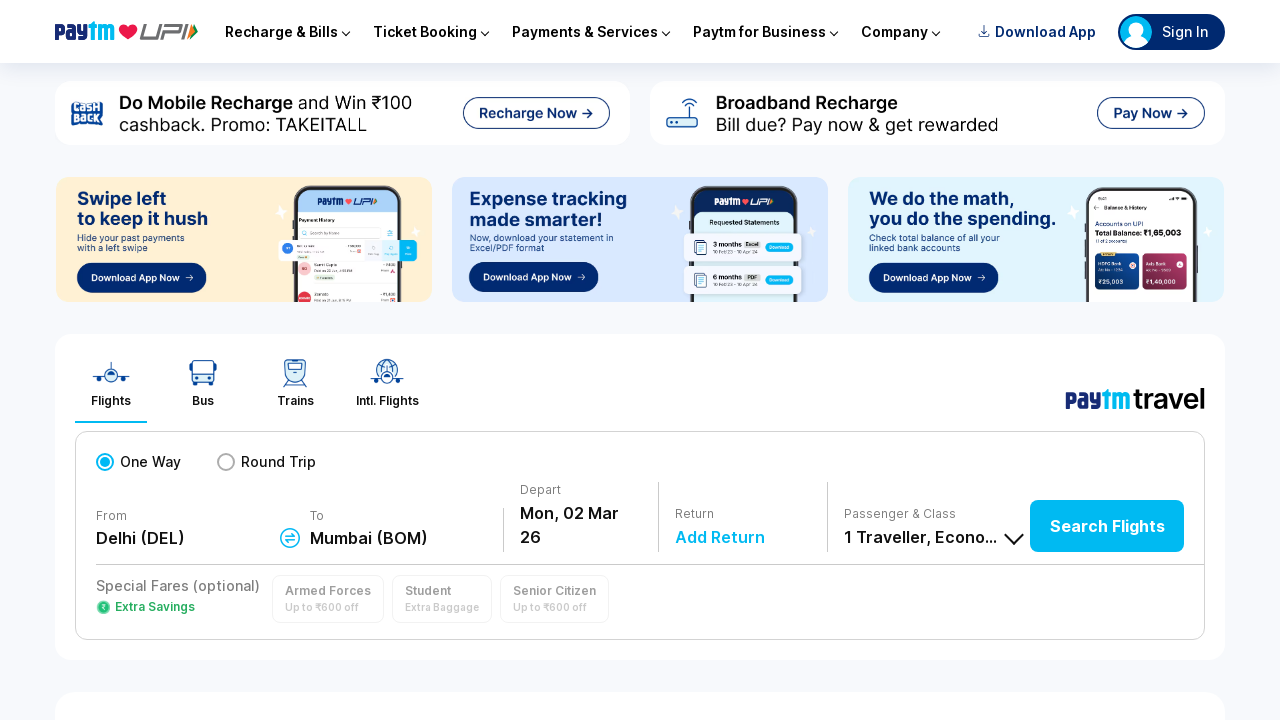

Pressed ArrowDown to navigate through context menu (iteration 8/13)
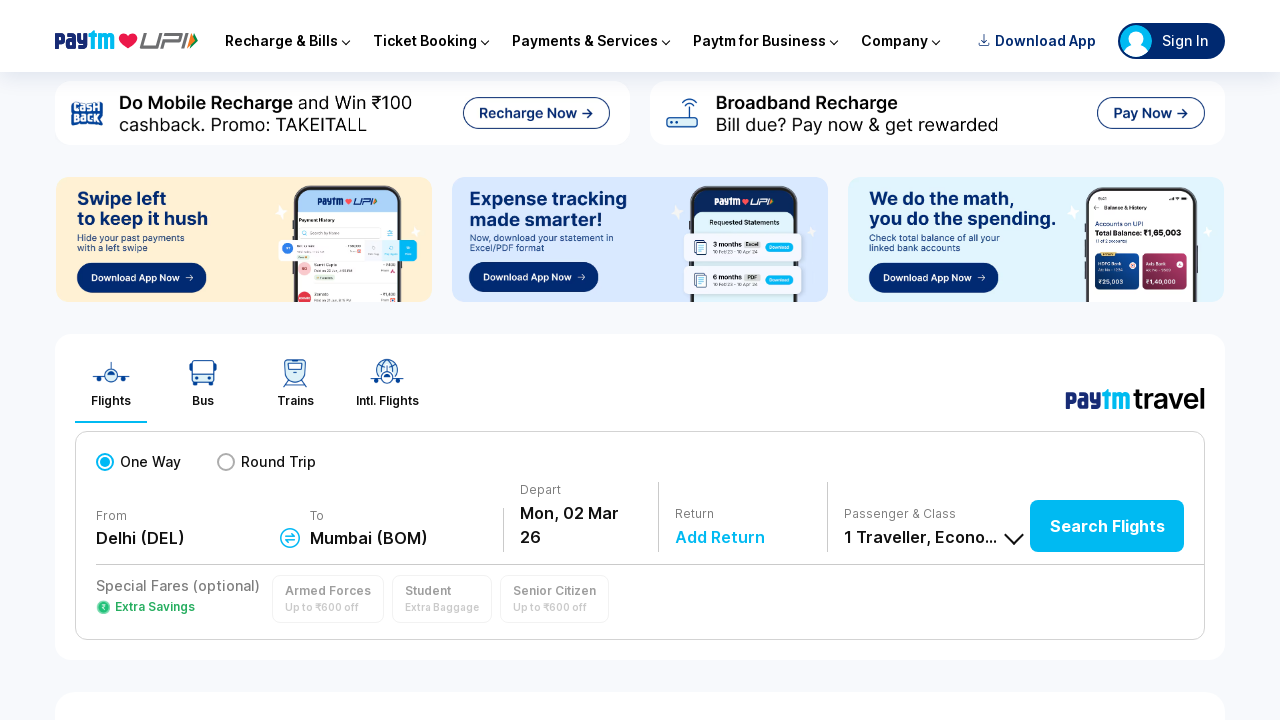

Waited 2 seconds before next menu navigation
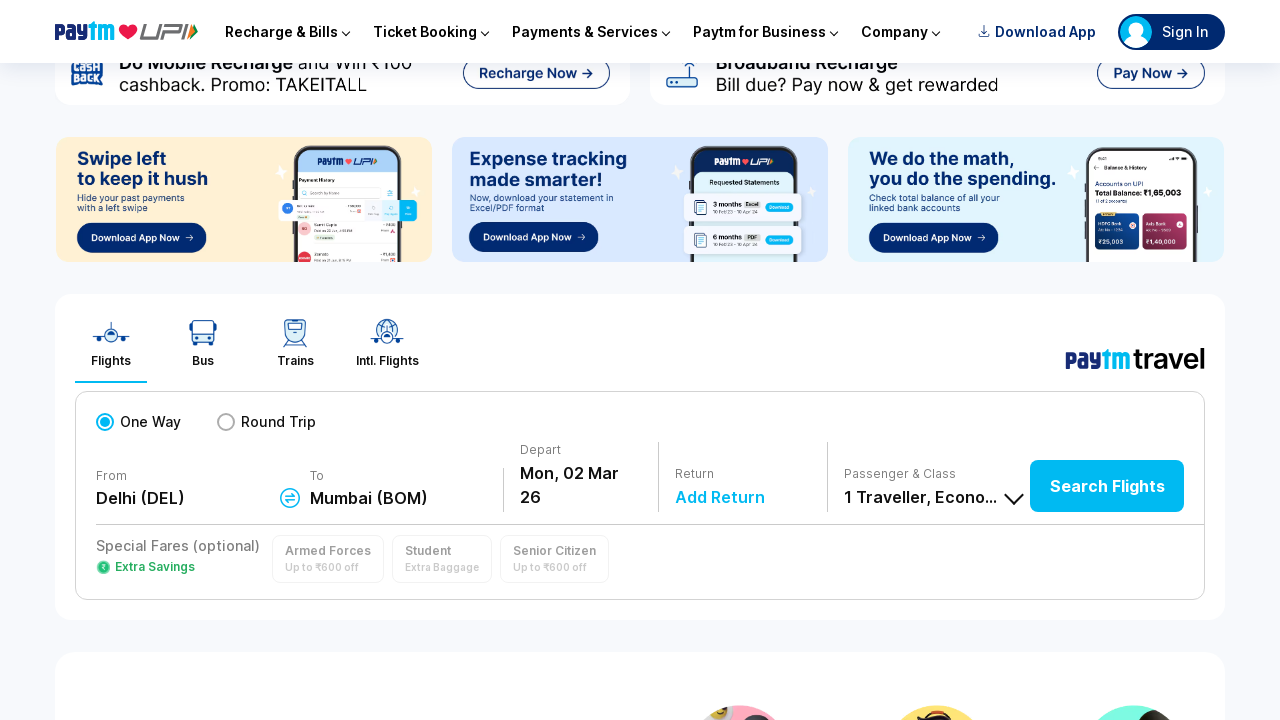

Pressed ArrowDown to navigate through context menu (iteration 9/13)
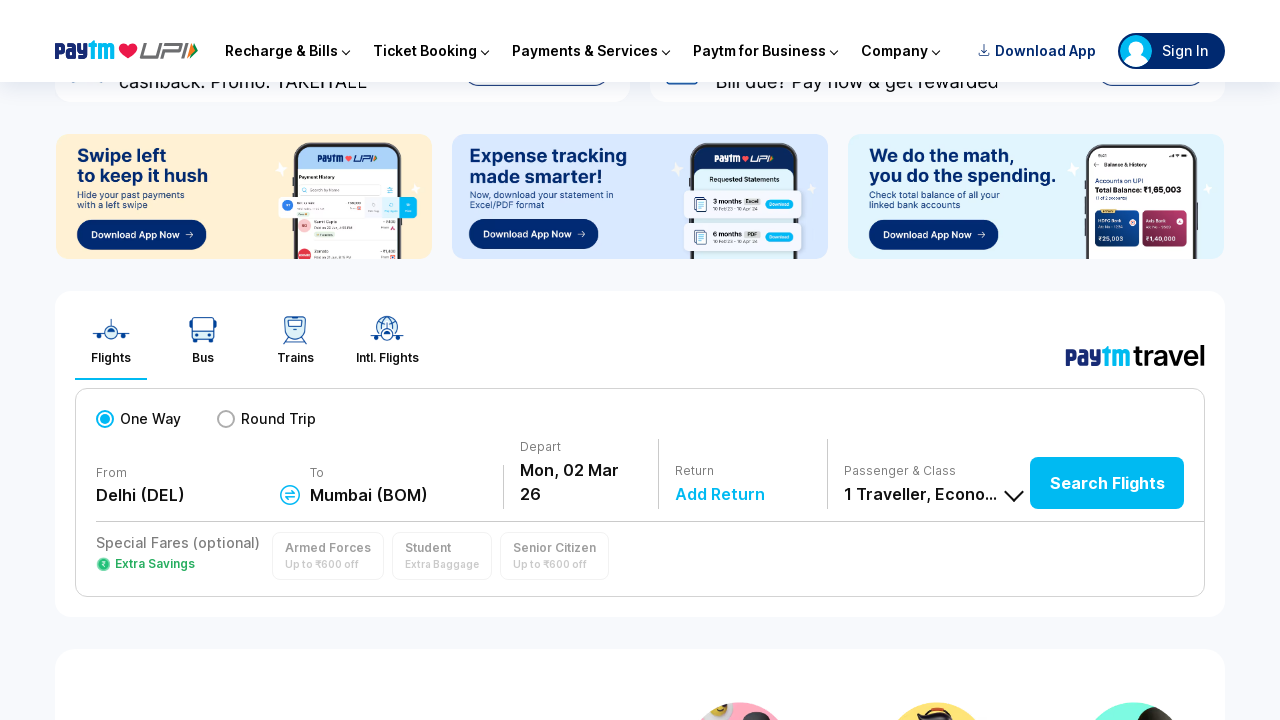

Waited 2 seconds before next menu navigation
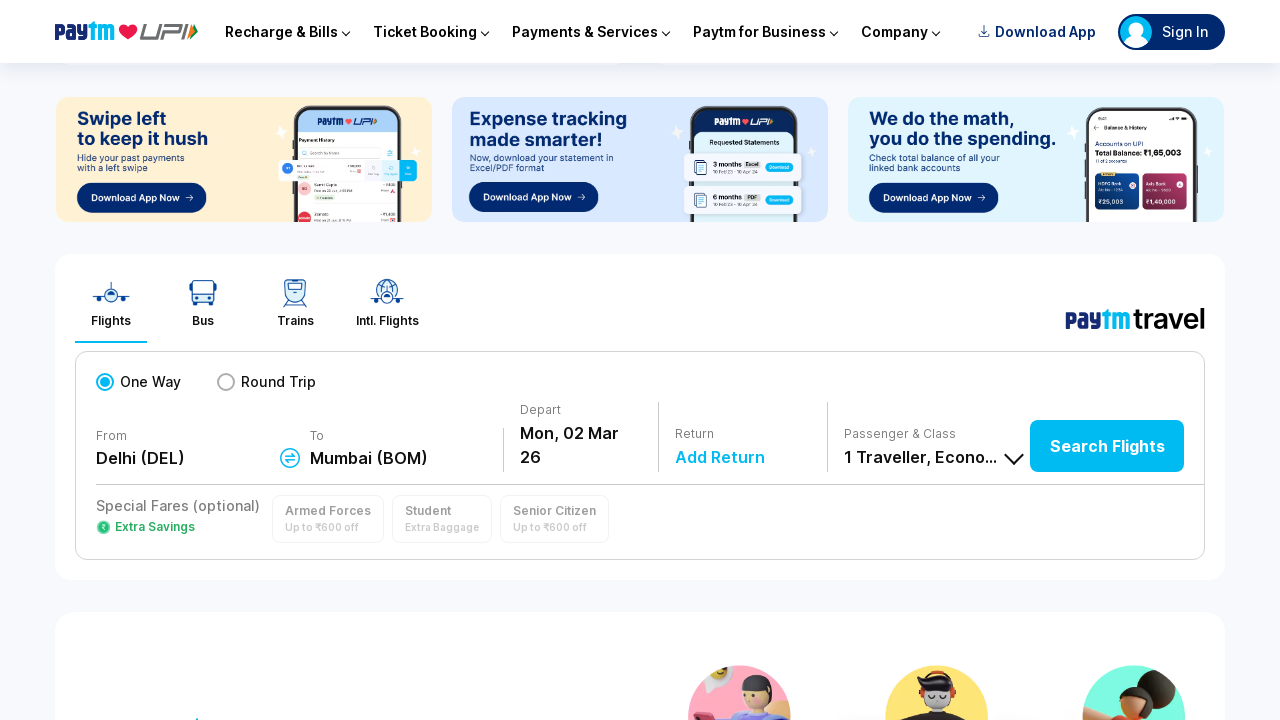

Pressed ArrowDown to navigate through context menu (iteration 10/13)
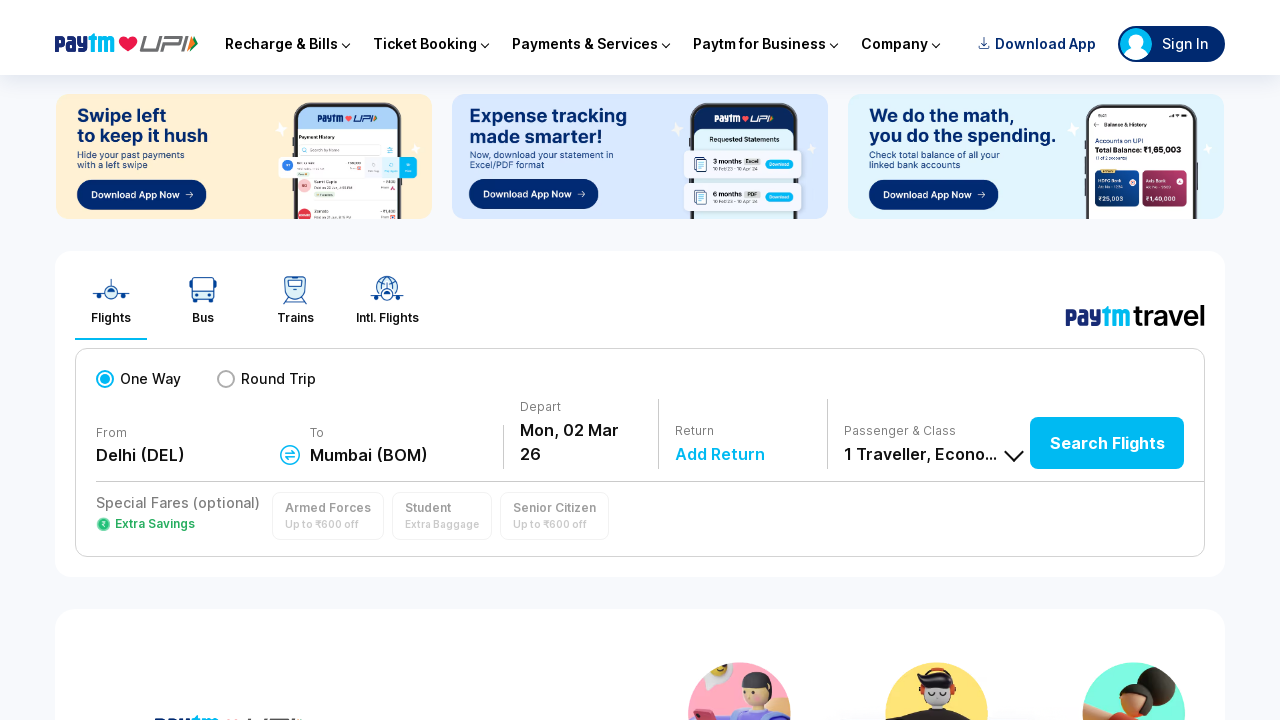

Waited 2 seconds before next menu navigation
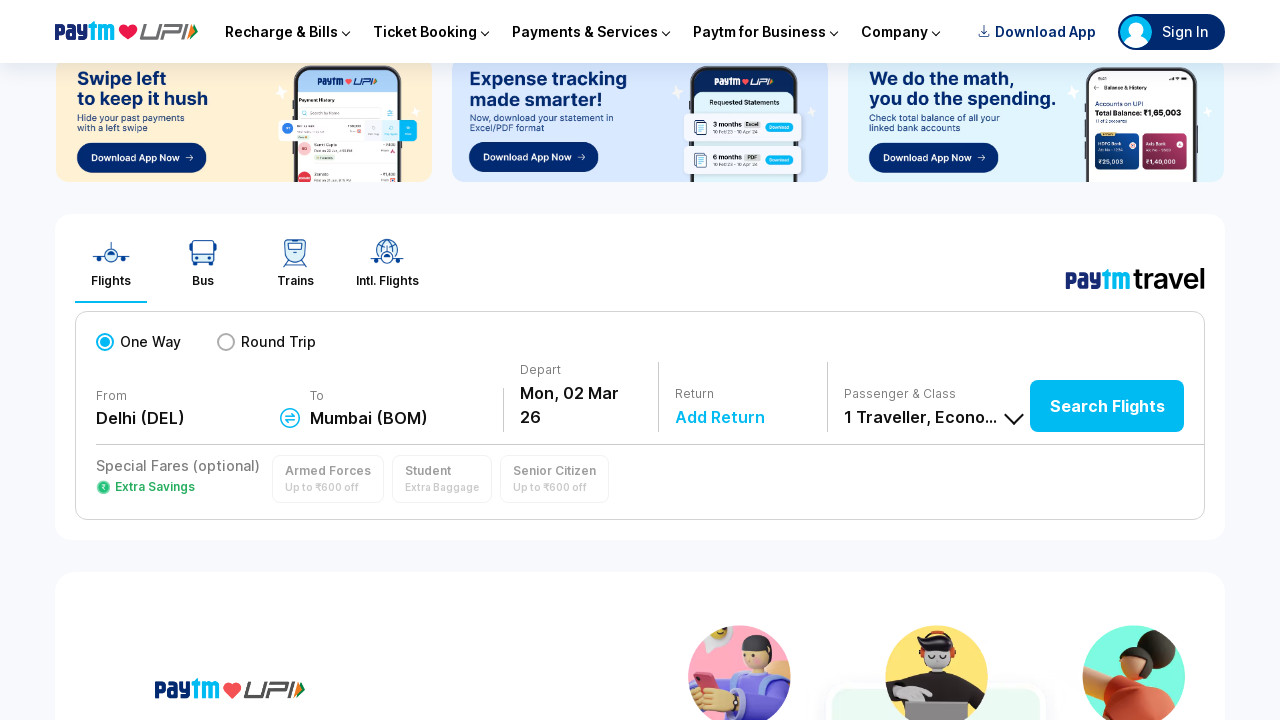

Pressed ArrowDown to navigate through context menu (iteration 11/13)
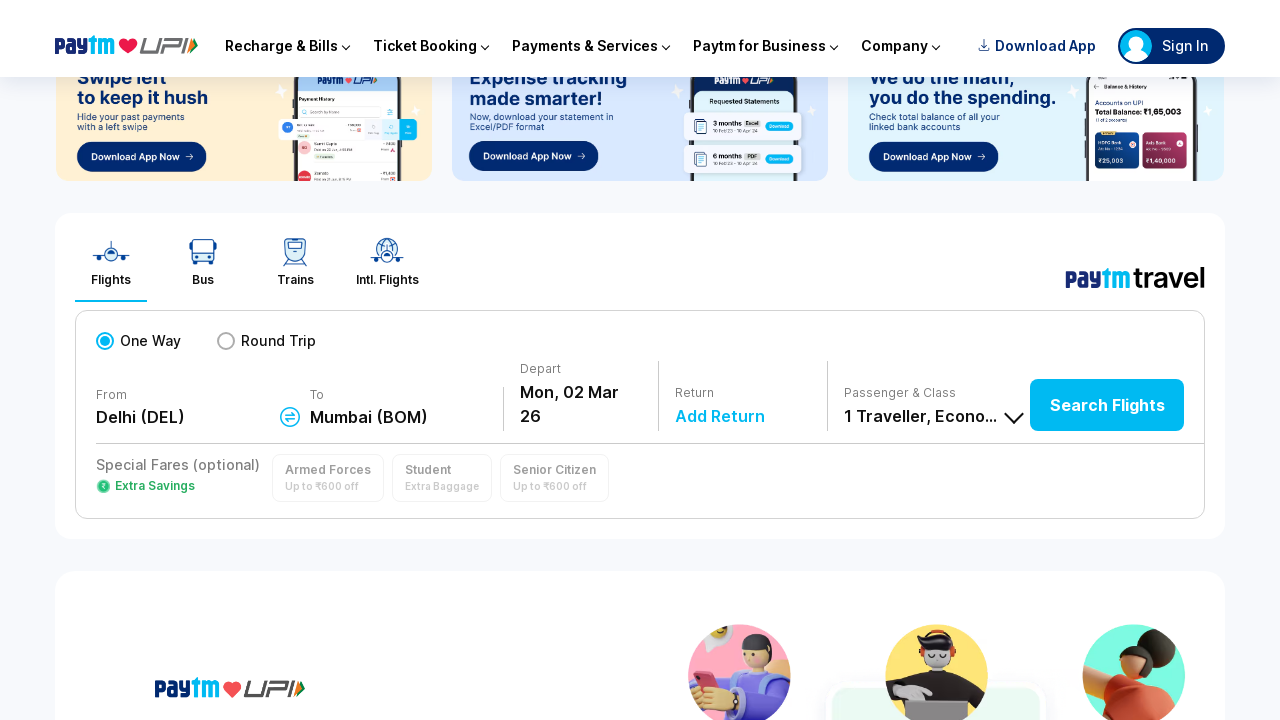

Waited 2 seconds before next menu navigation
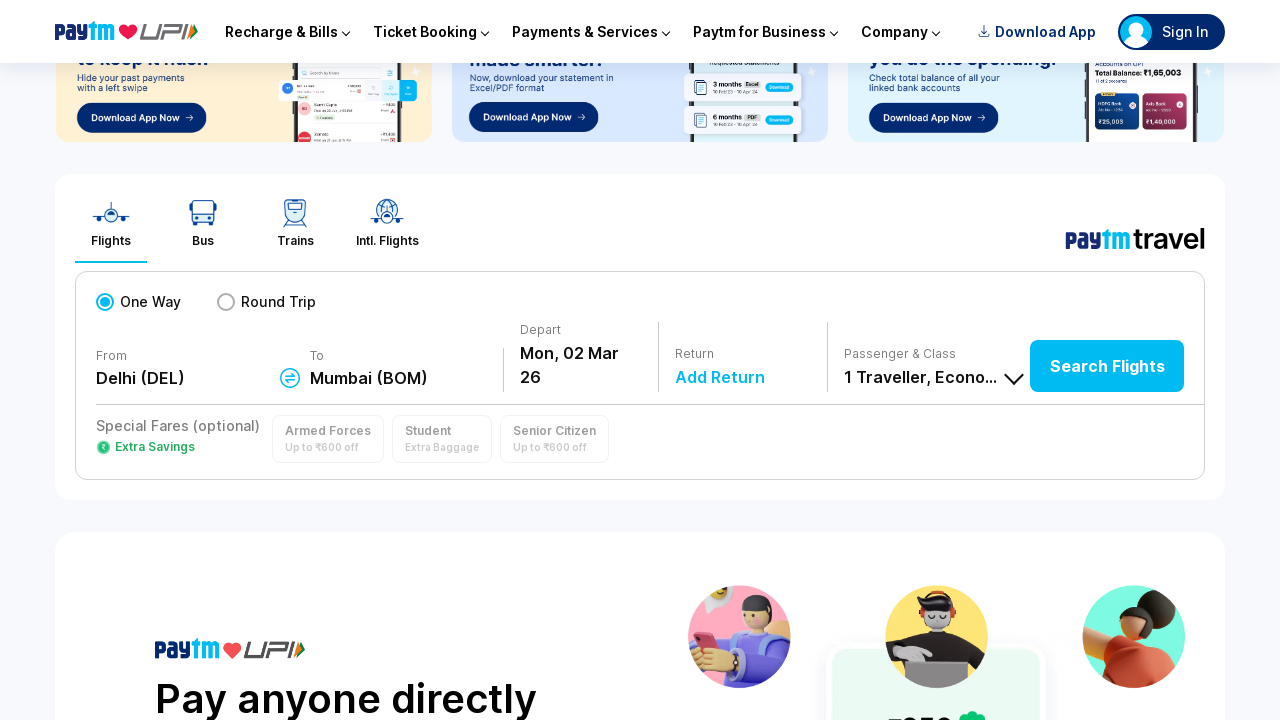

Pressed ArrowDown to navigate through context menu (iteration 12/13)
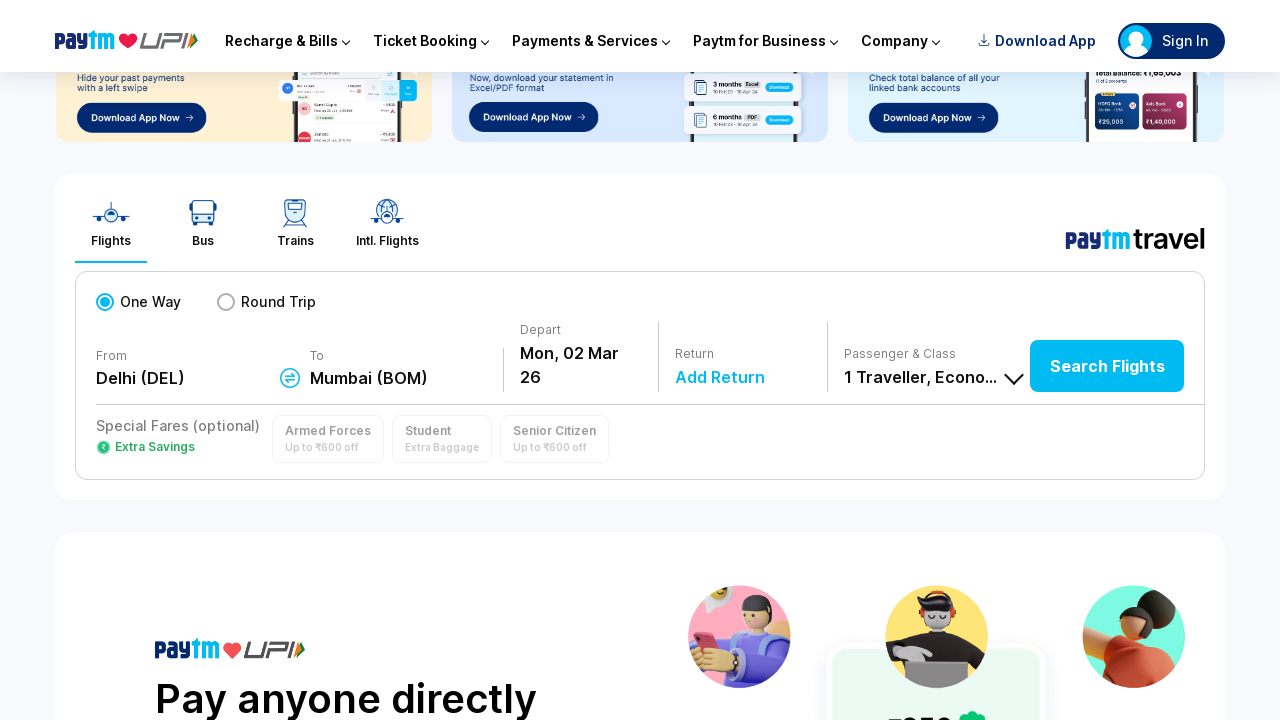

Waited 2 seconds before next menu navigation
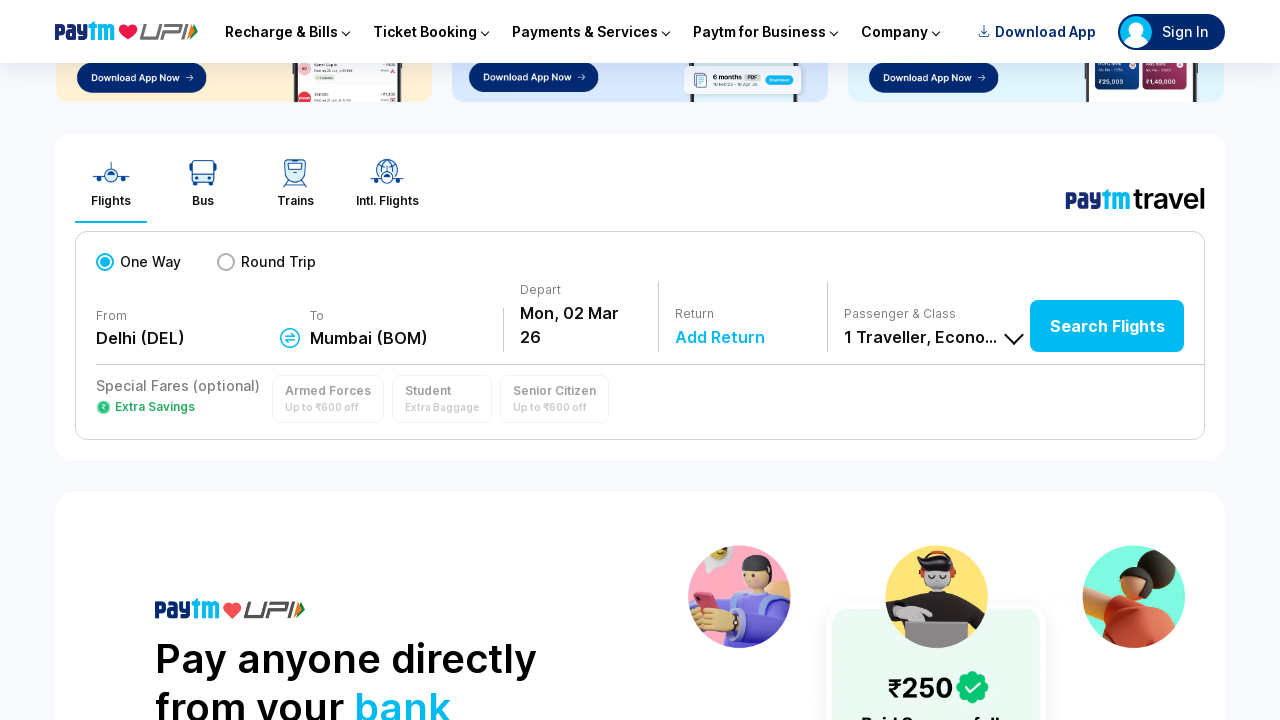

Pressed ArrowDown to navigate through context menu (iteration 13/13)
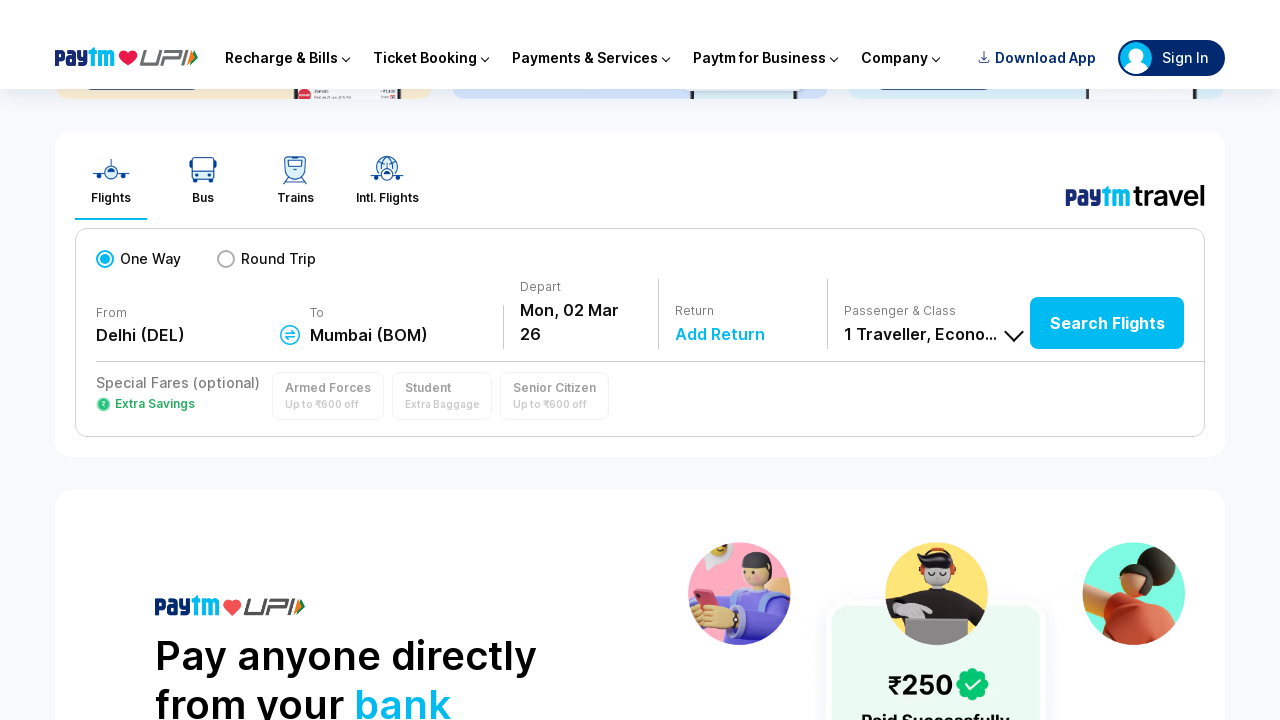

Waited 2 seconds before next menu navigation
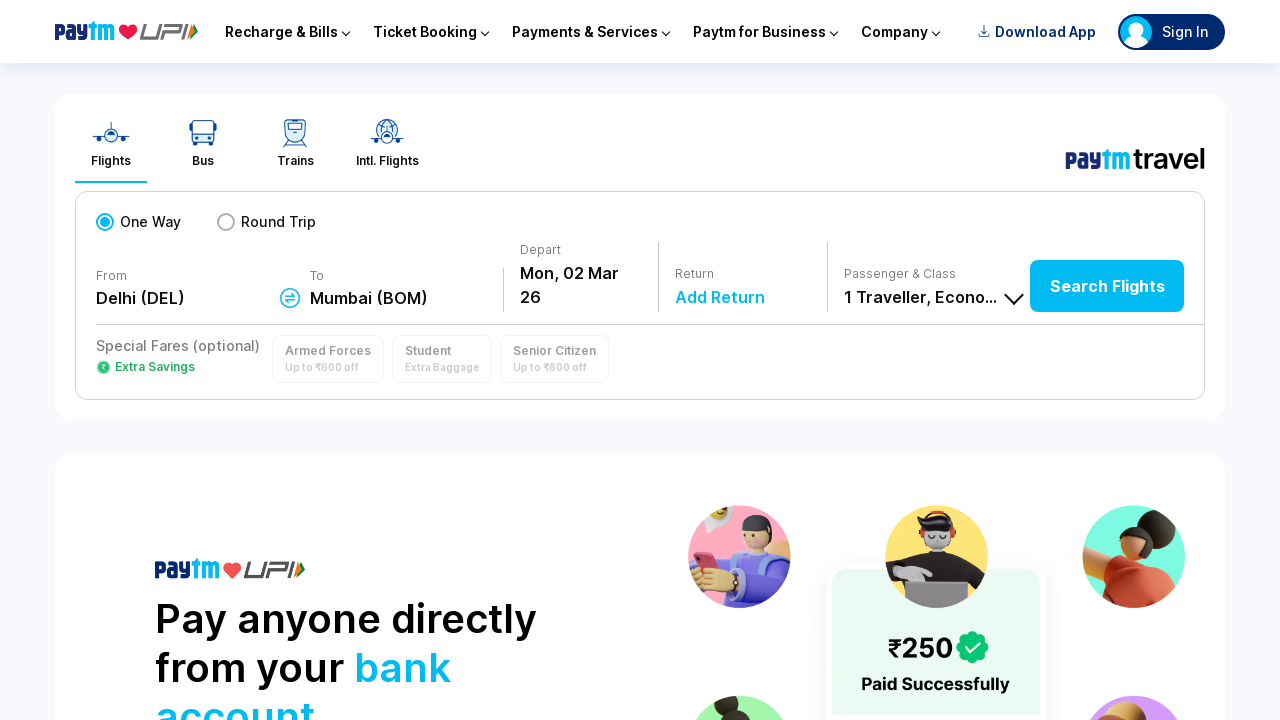

Pressed Enter to select the context menu item
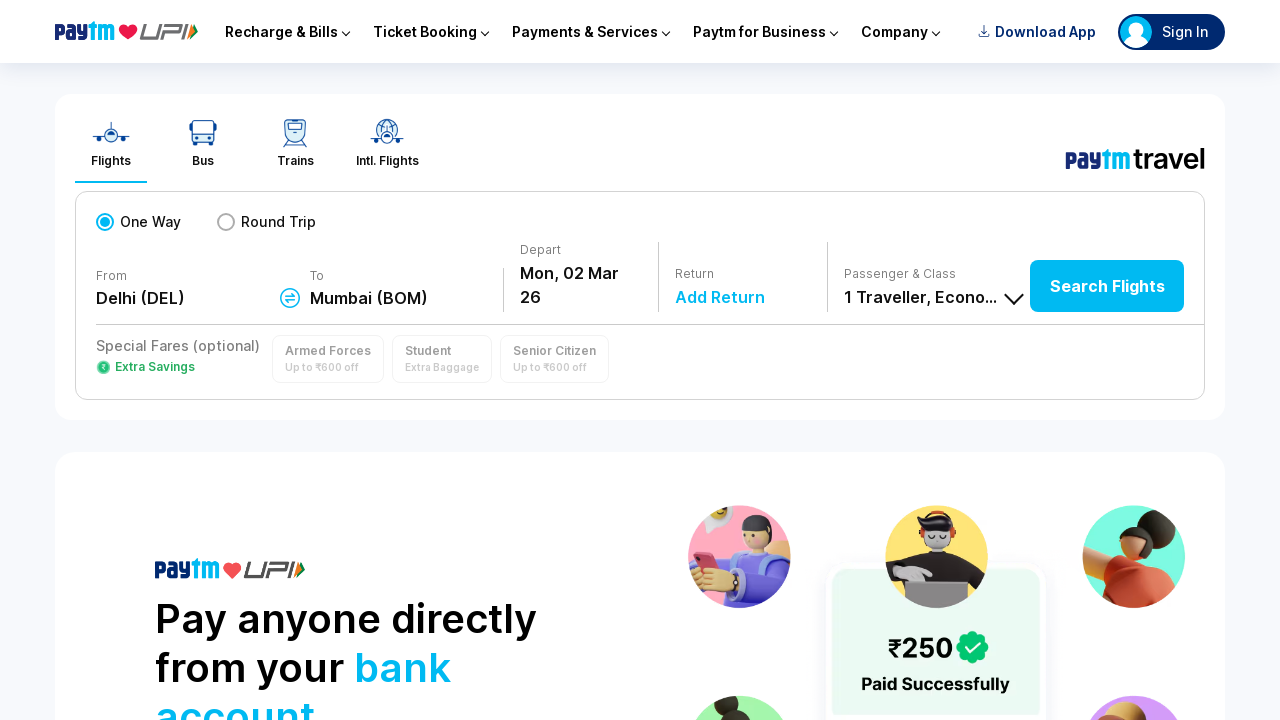

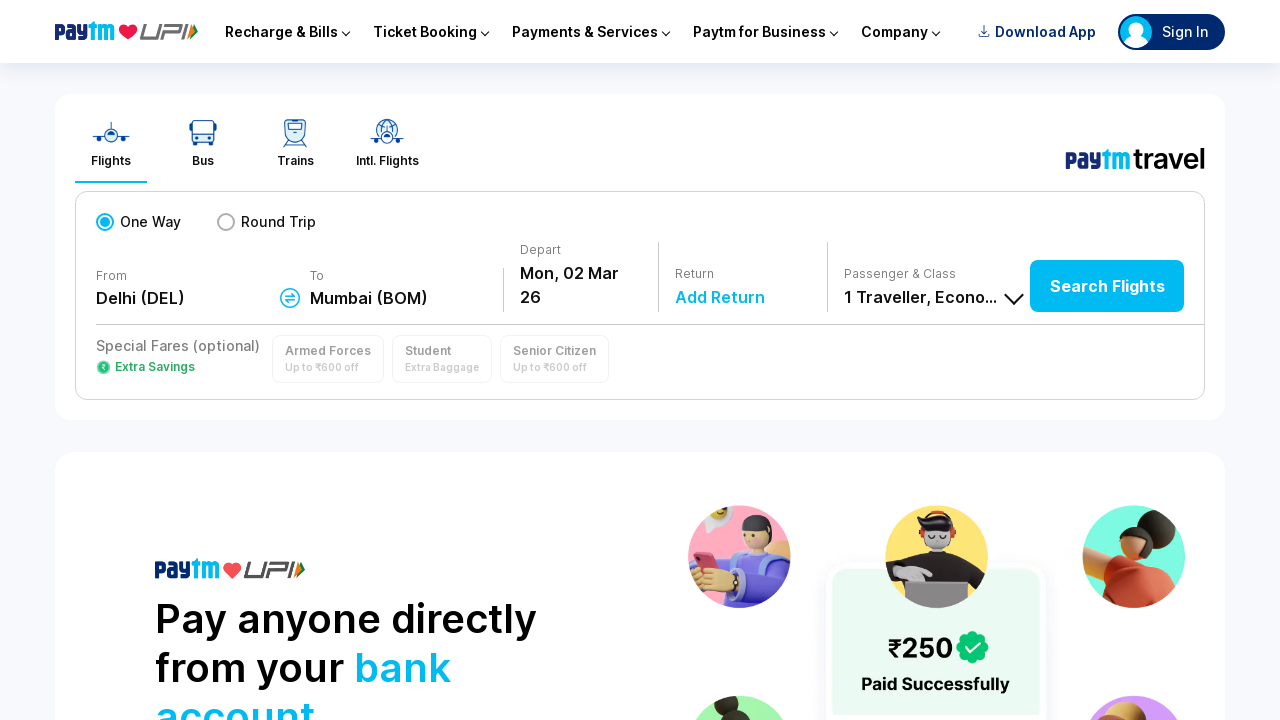